Tests that the page has essential meta tags including description, robots, and viewport

Starting URL: https://parsmedia.info

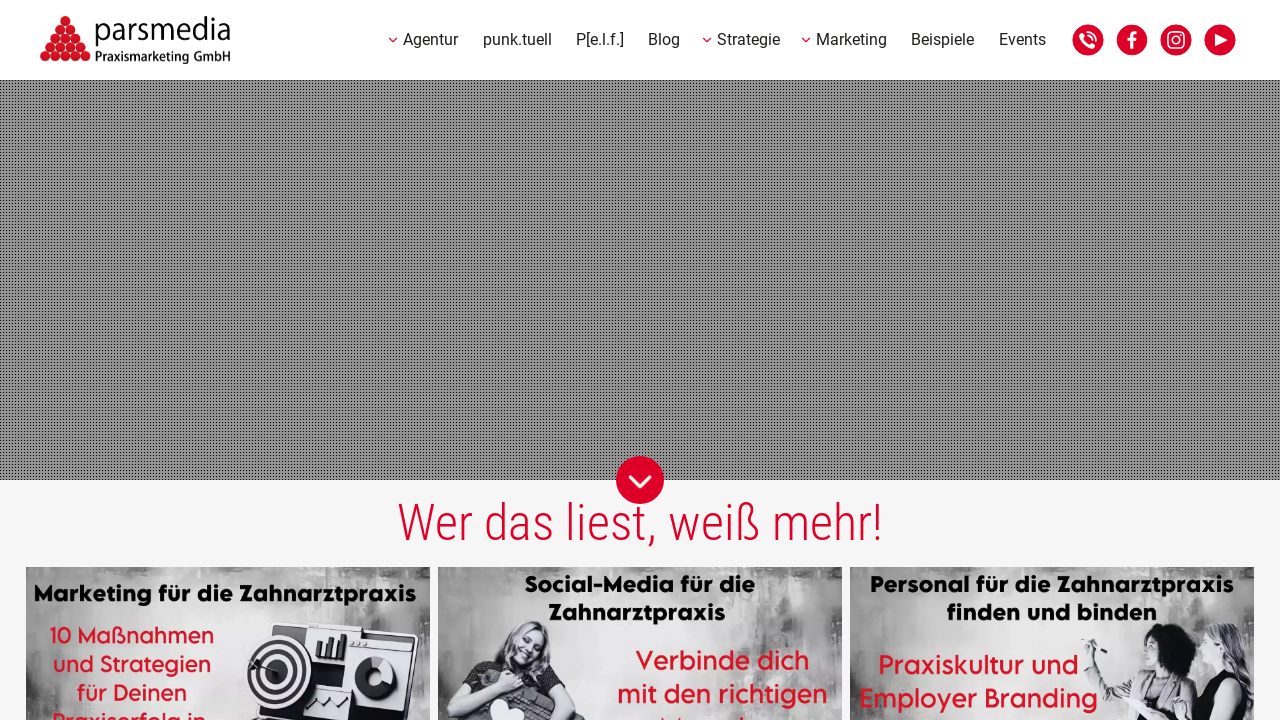

Verified description meta tag is present
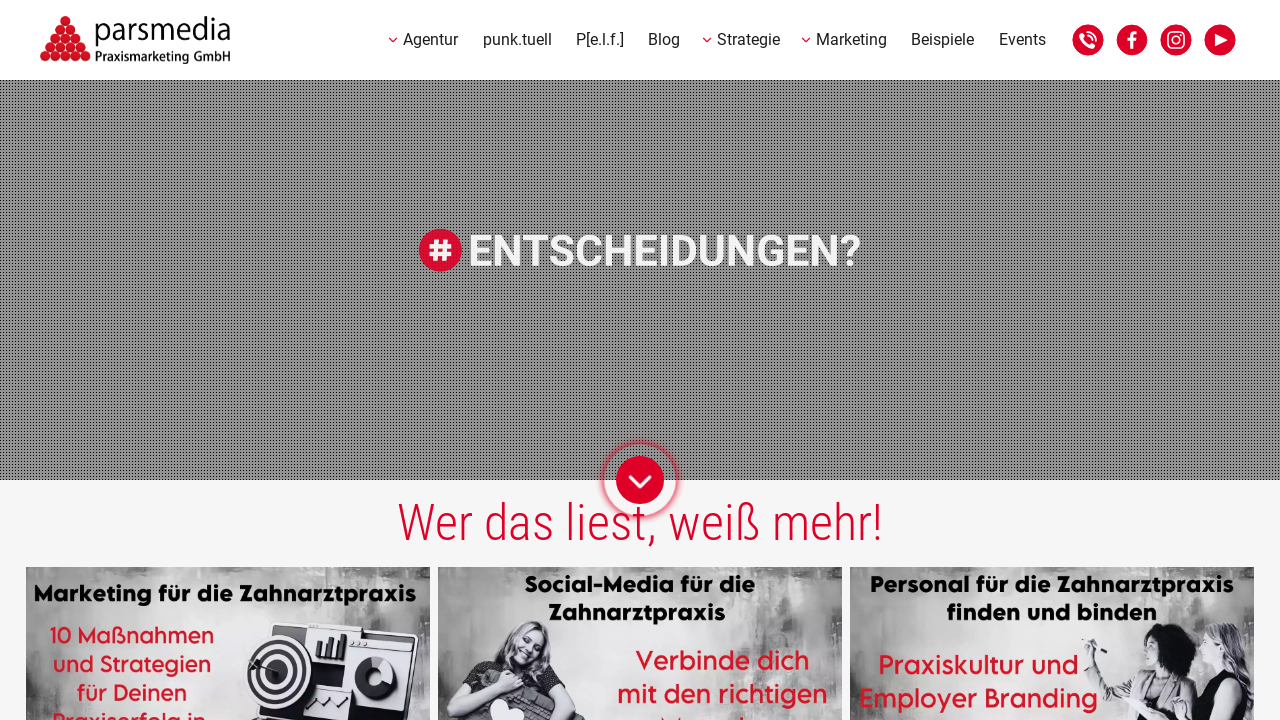

Verified robots meta tag is present
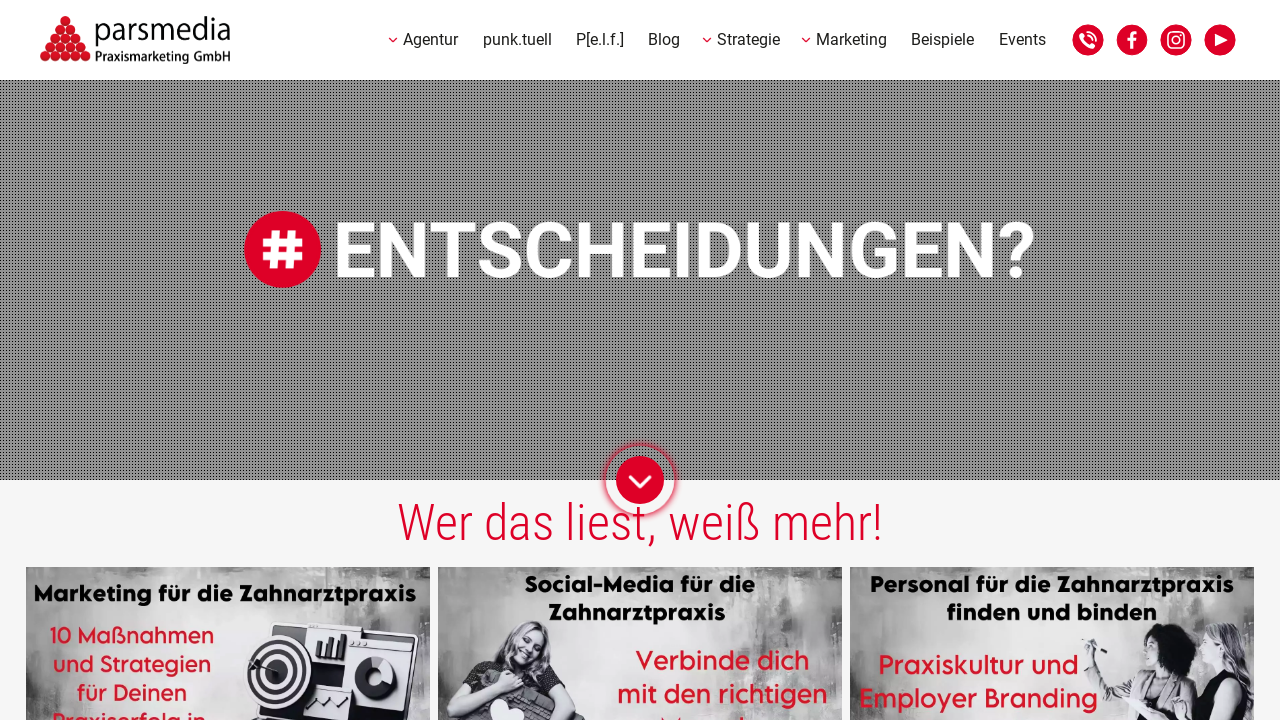

Verified viewport meta tag is present
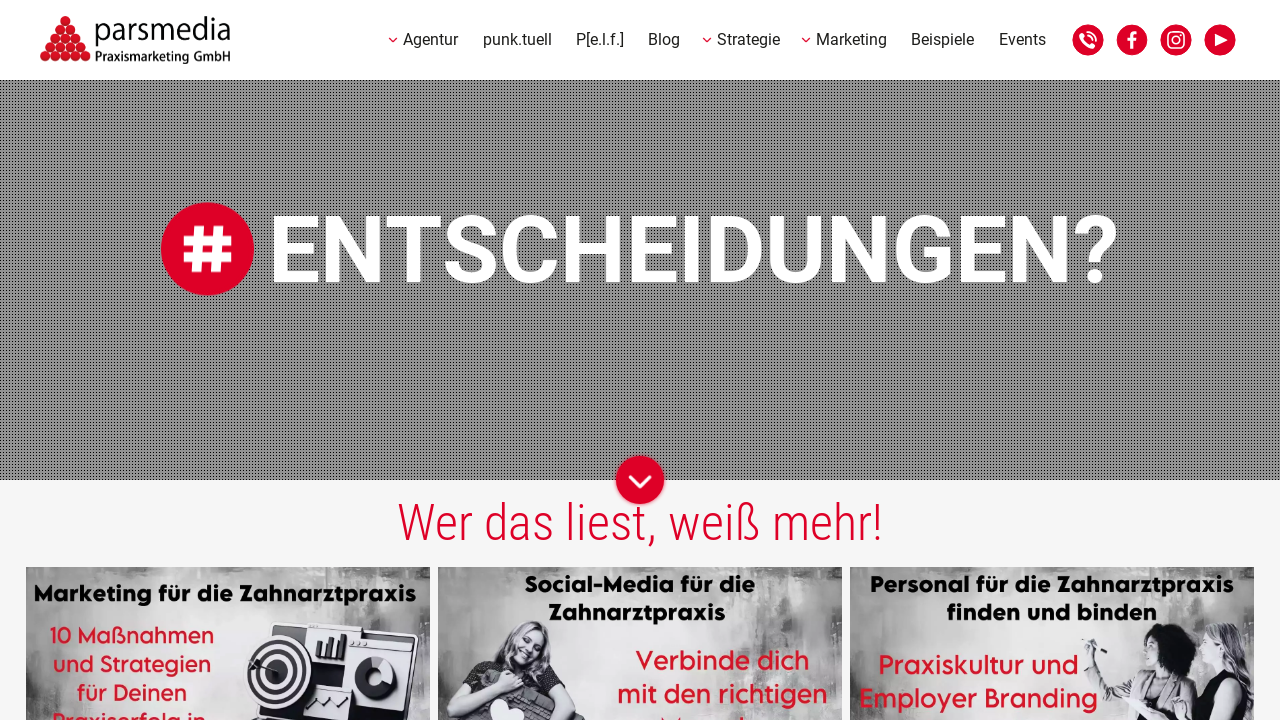

Verified viewport meta tag has correct content attribute
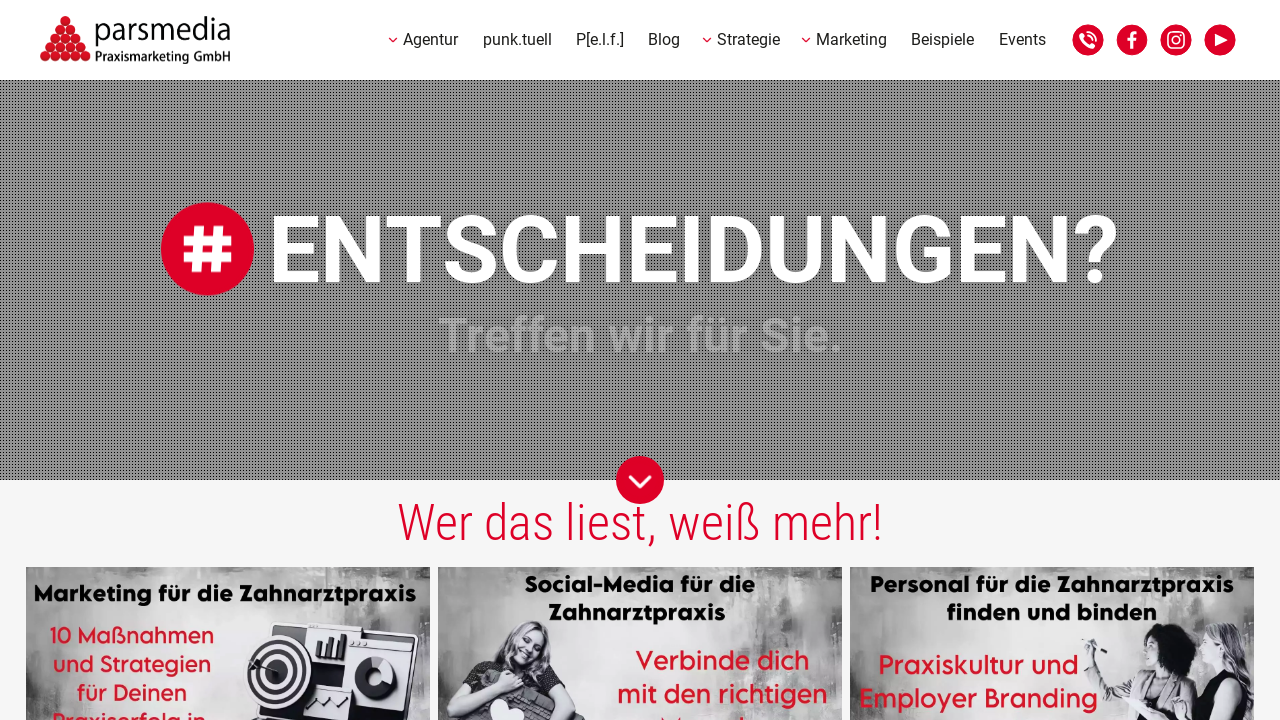

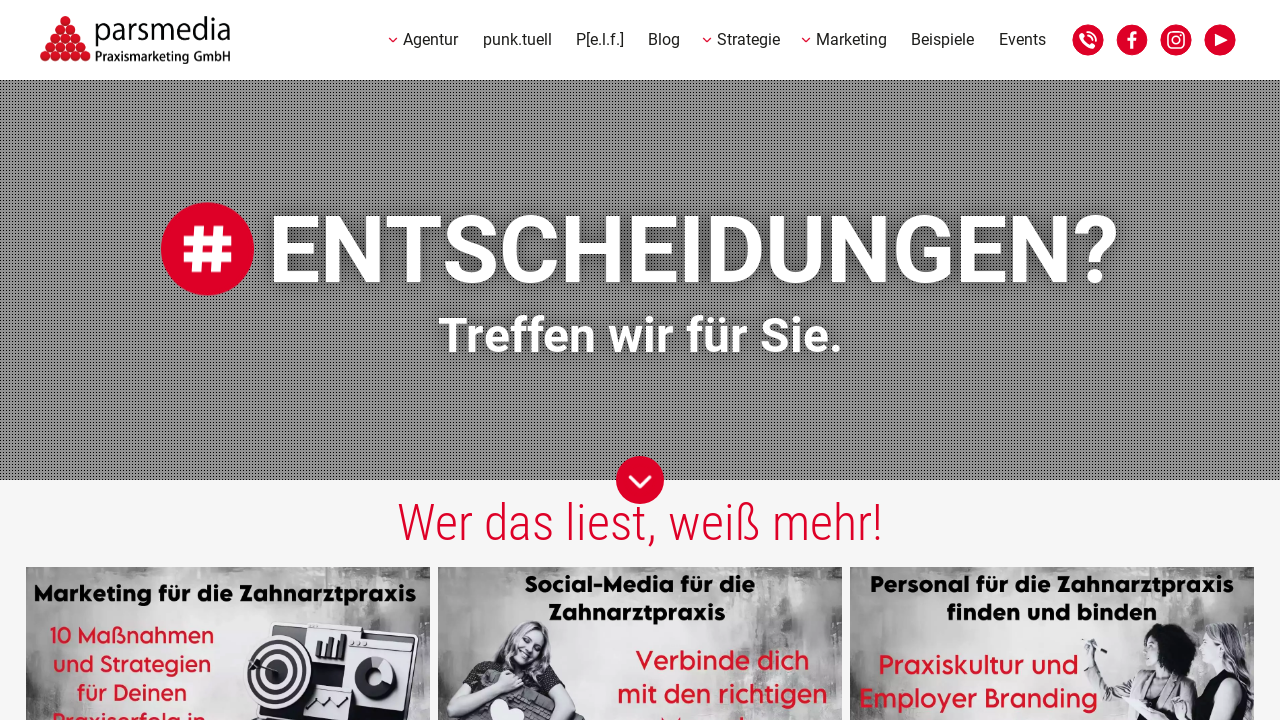